Tests typing text character by character into an email field

Starting URL: https://zimaev.github.io/text_input/

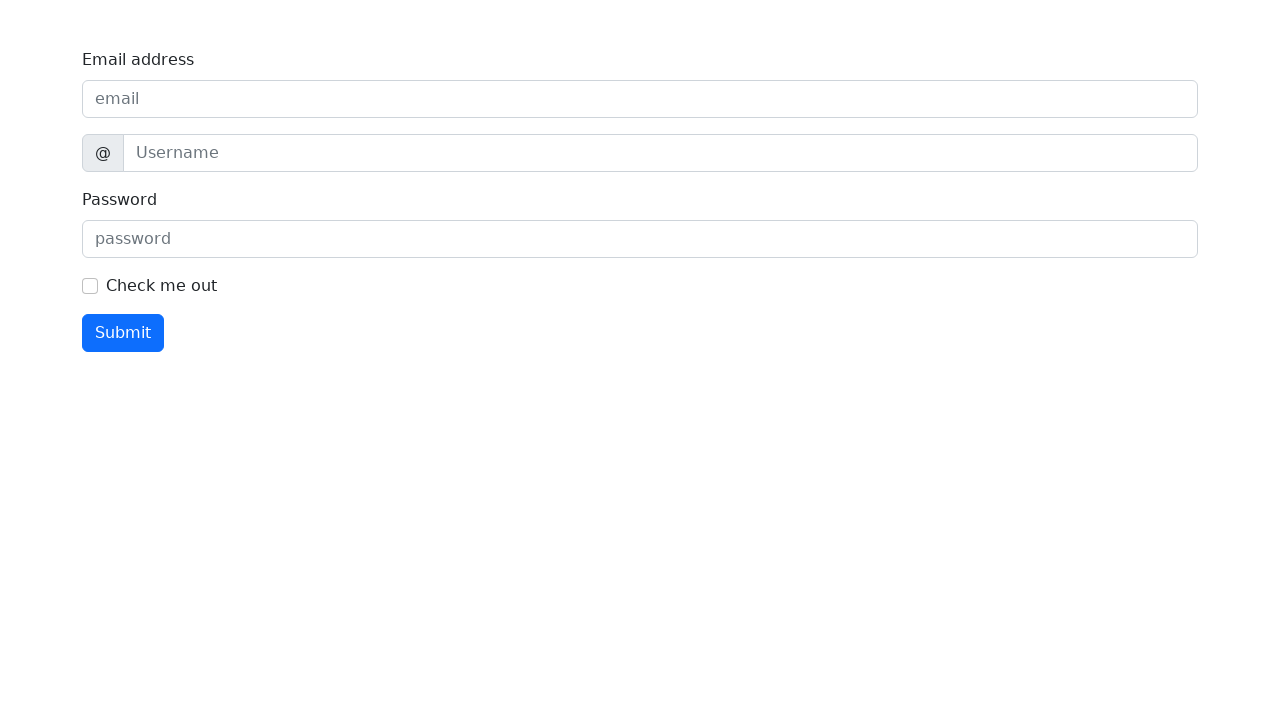

Navigated to text input test page
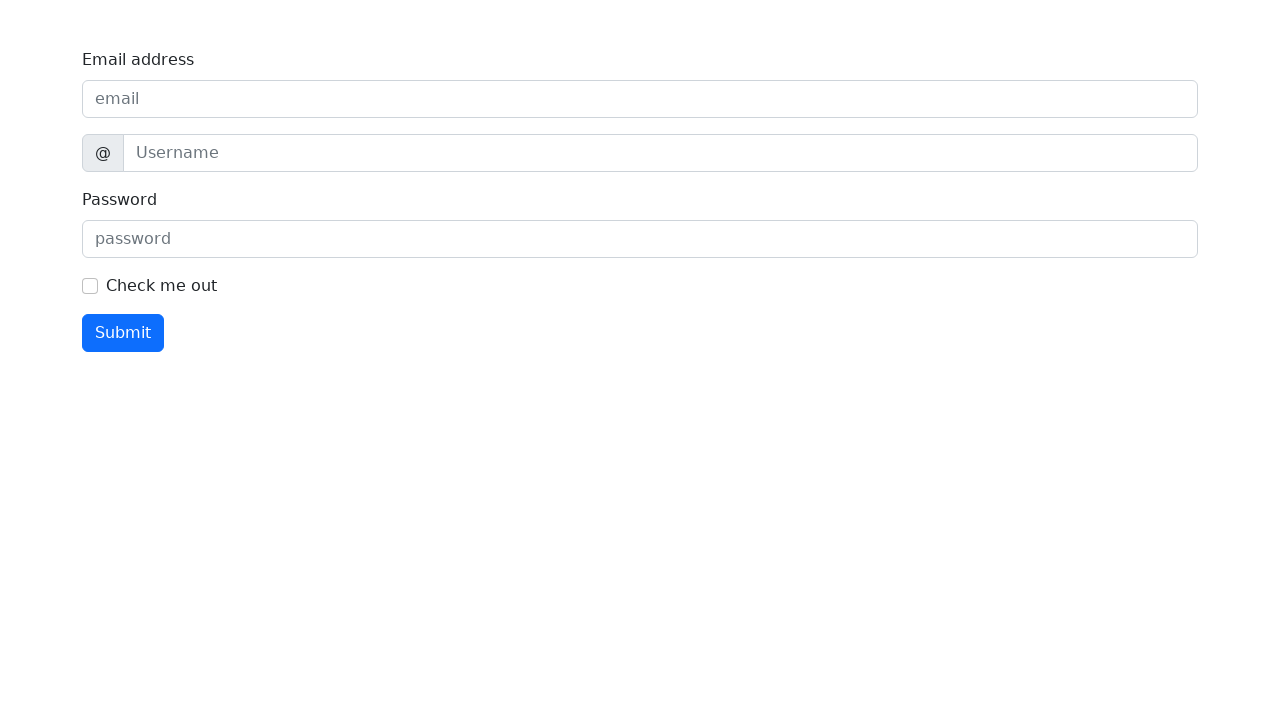

Typed 'admin@example.com' character by character into email field on #exampleInputEmail1
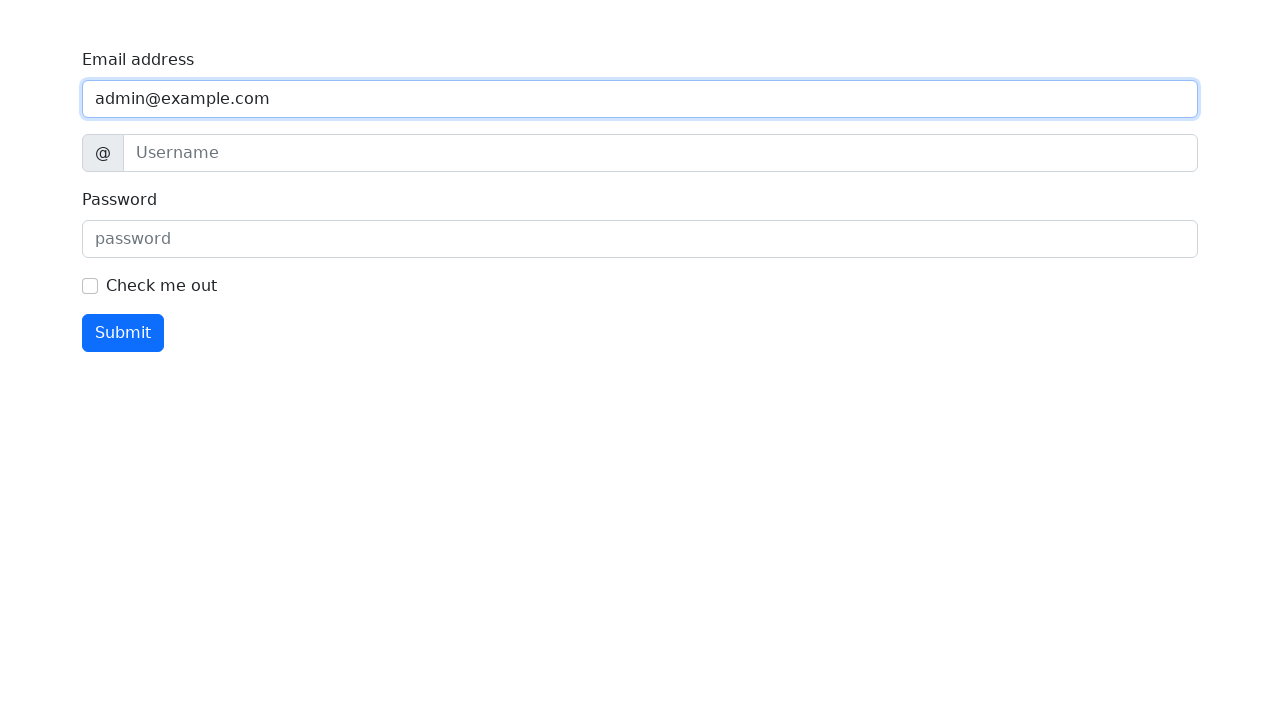

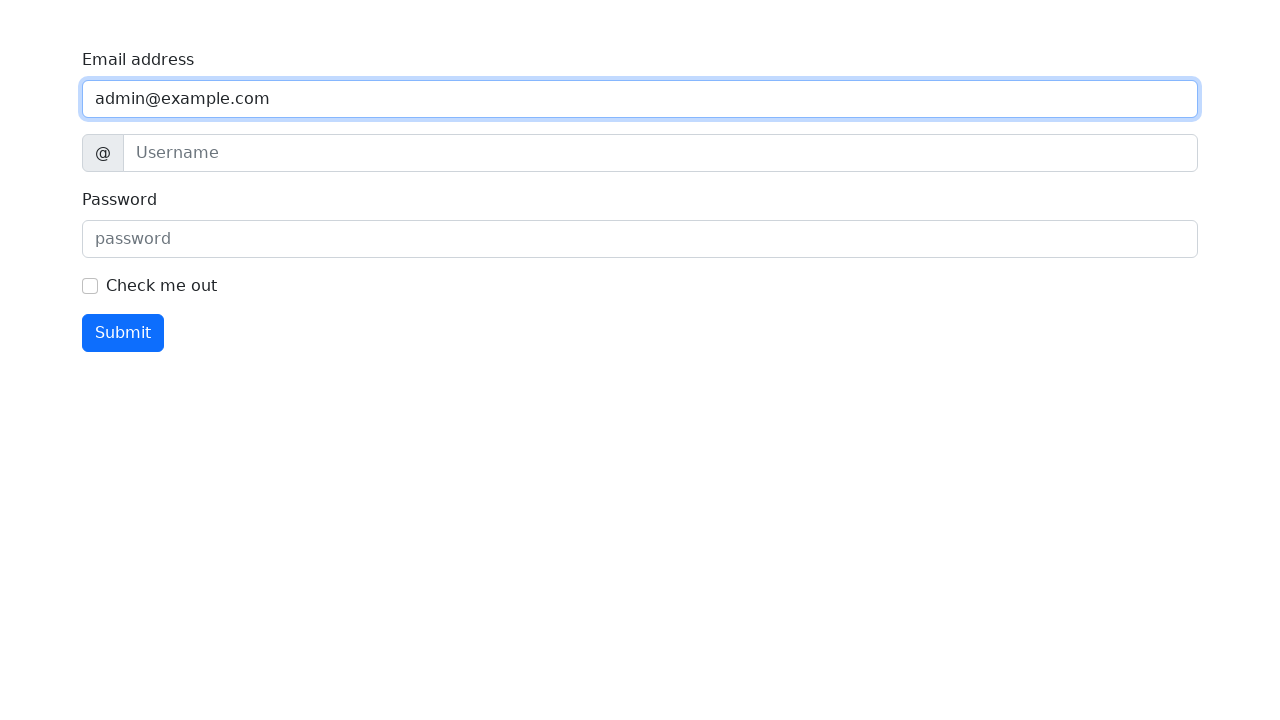